Tests form filling functionality by entering name, email, and phone number into text fields on a Selenium tutorial page

Starting URL: http://qxf2.com/selenium-tutorial-main

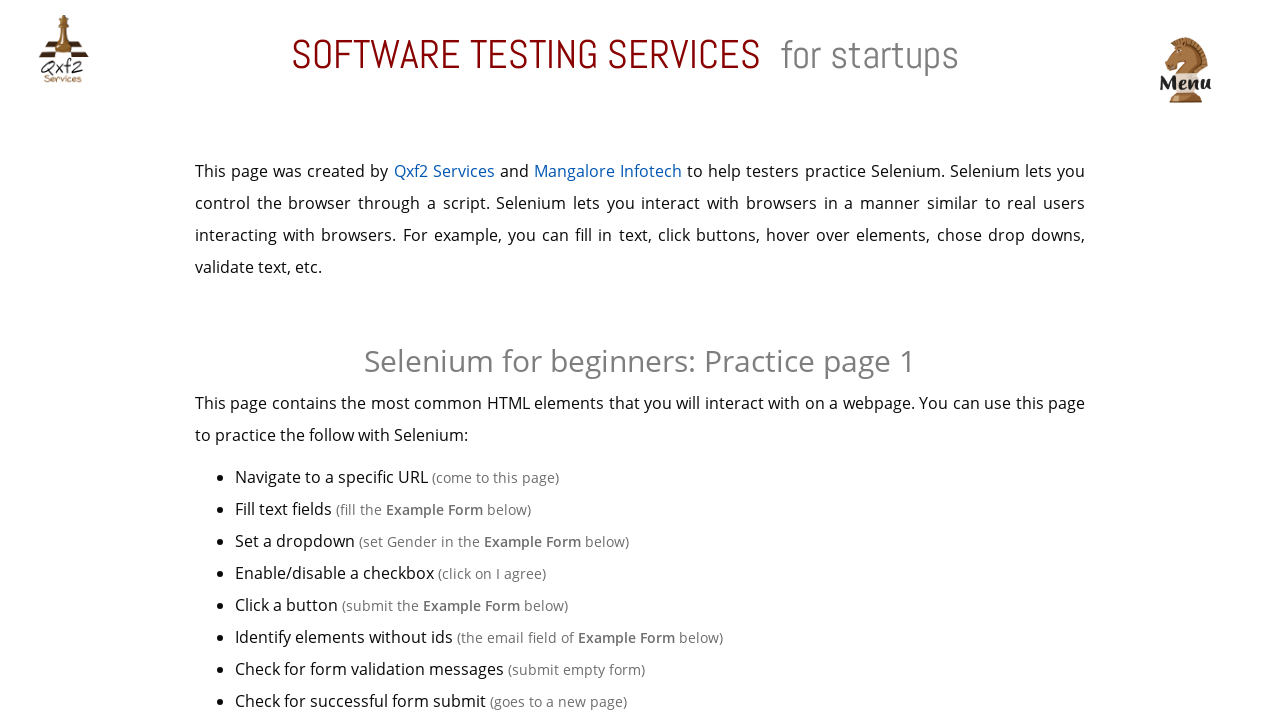

Filled name field with 'Marcus' on #name
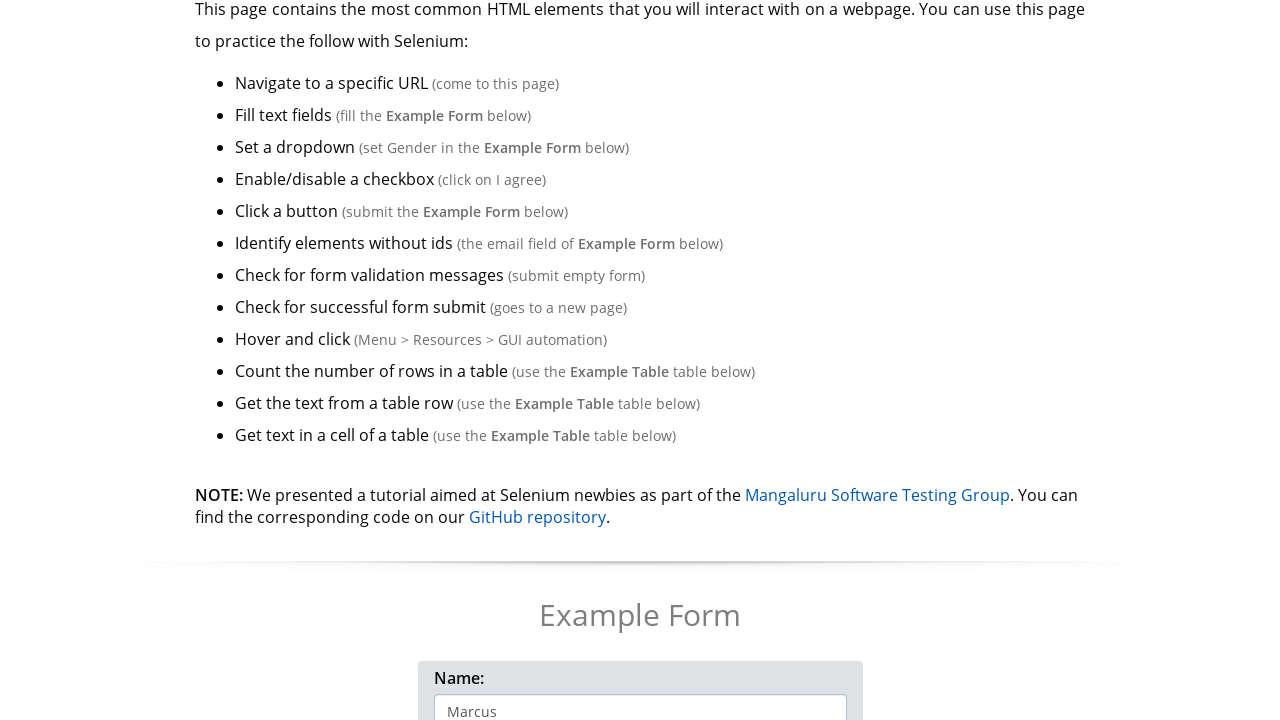

Filled email field with 'marcus.testing@example.com' on input[name='email']
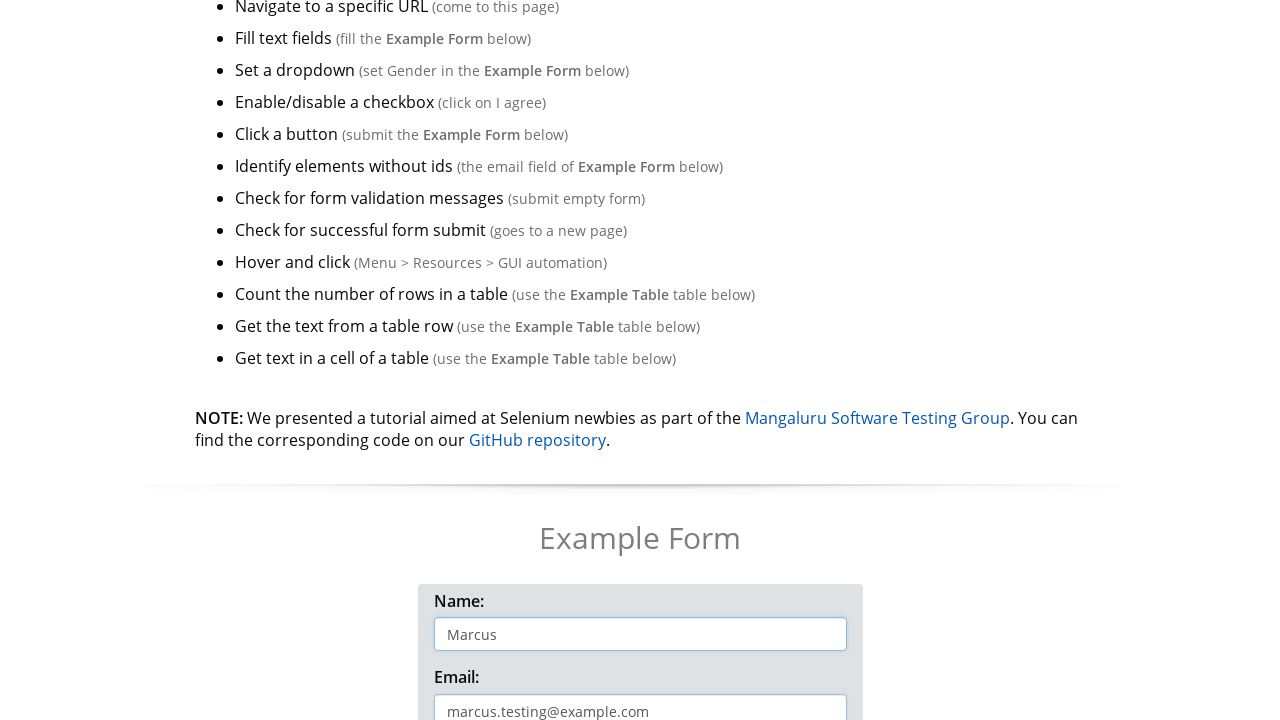

Filled phone number field with '5551234567' on input#phone
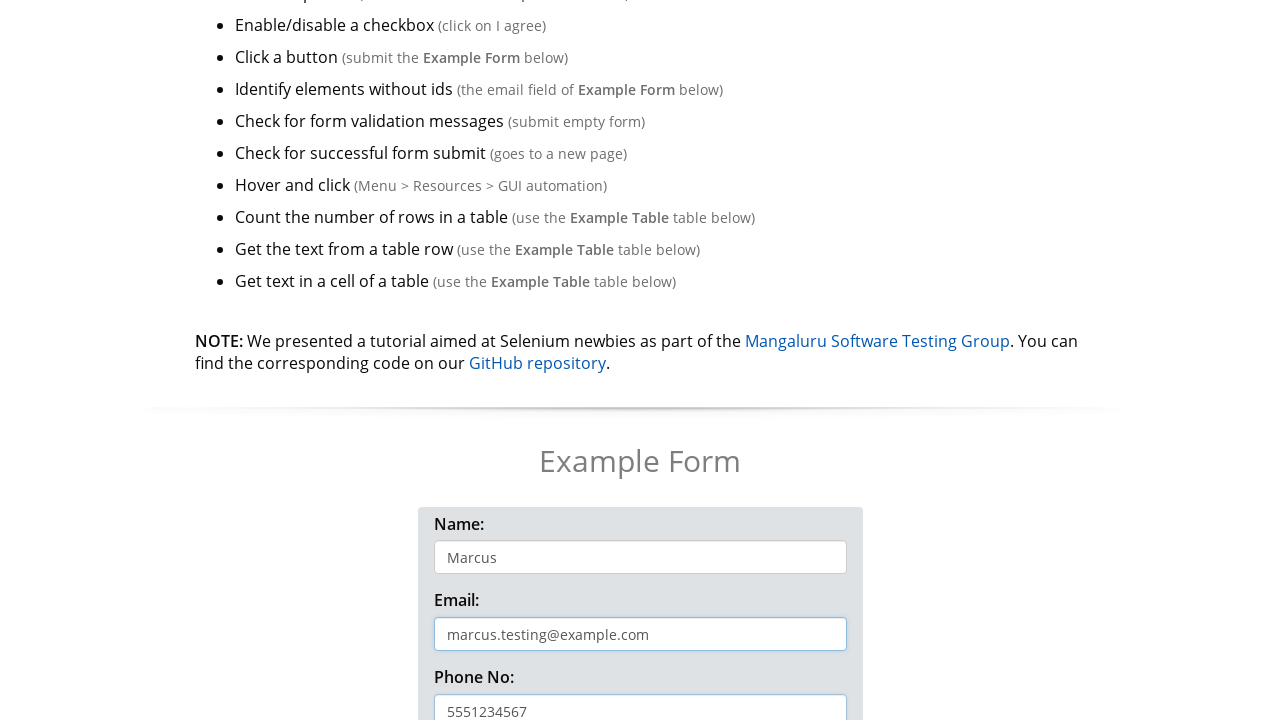

Waited 1 second to observe the filled form
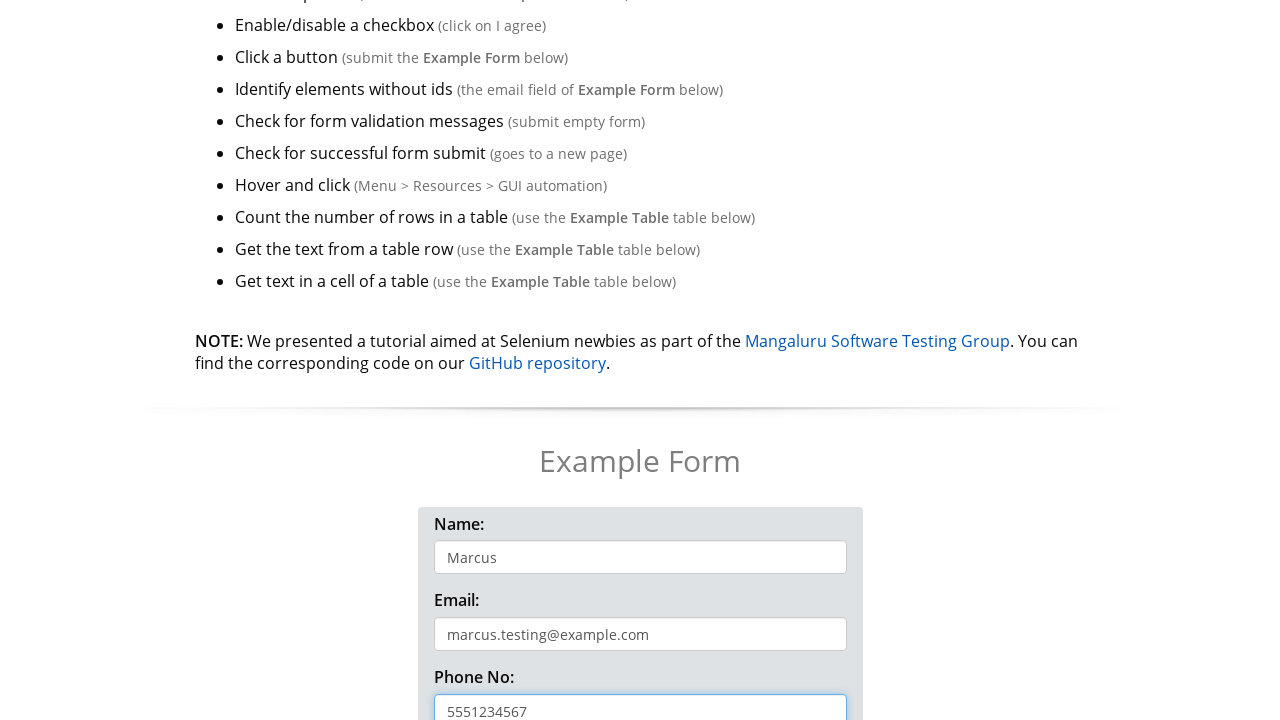

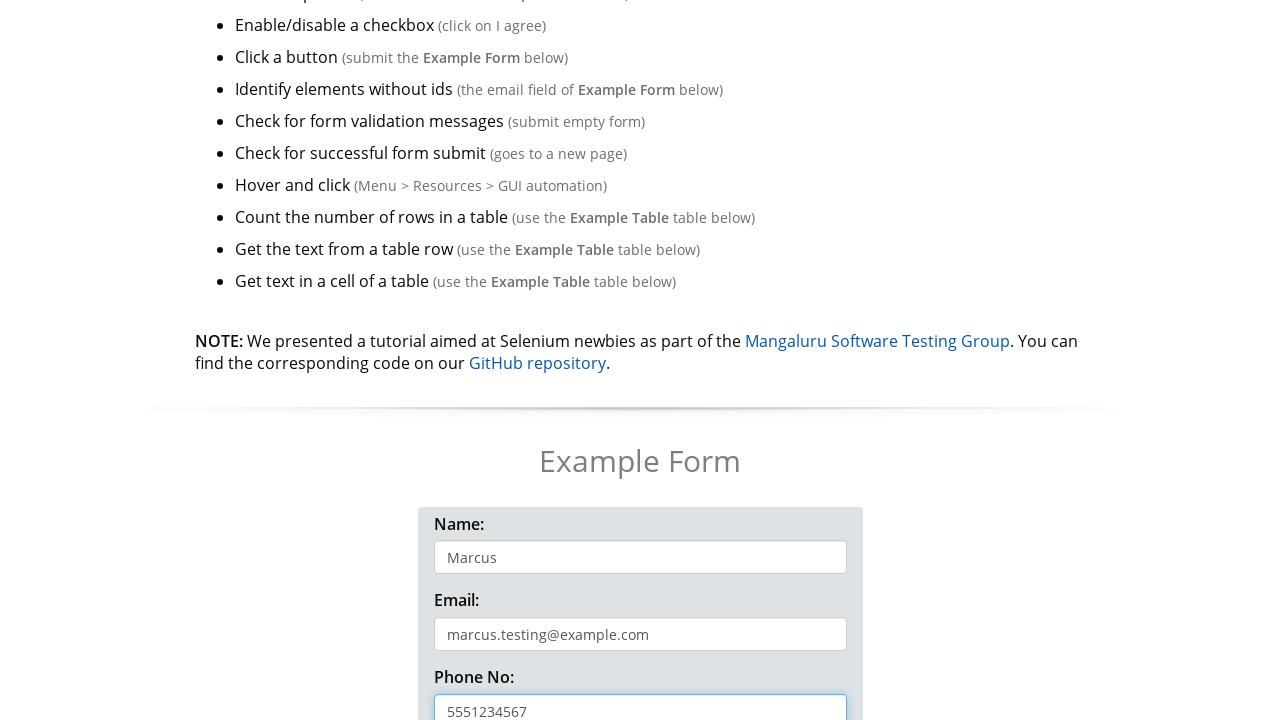